Verifies that the "forgot your password" link on the login page contains the correct href attribute pointing to the forgot-password page.

Starting URL: http://zero.webappsecurity.com/login.html

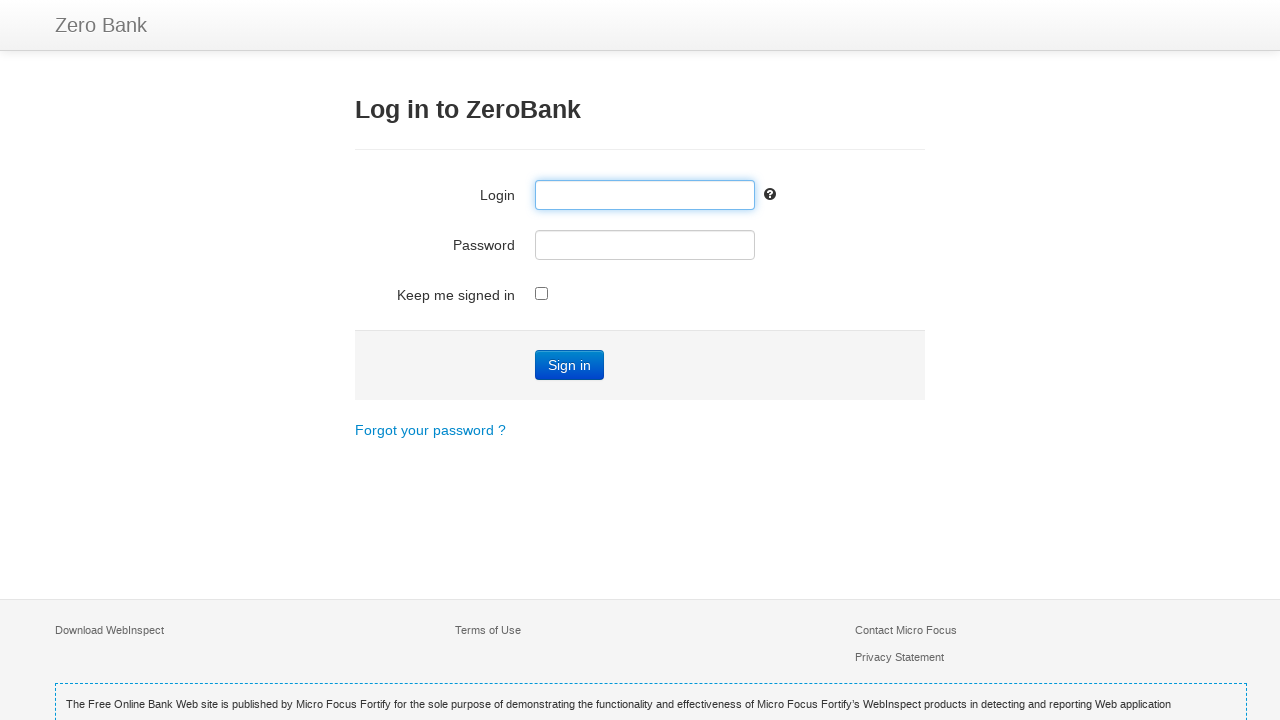

Navigated to Zero Bank login page
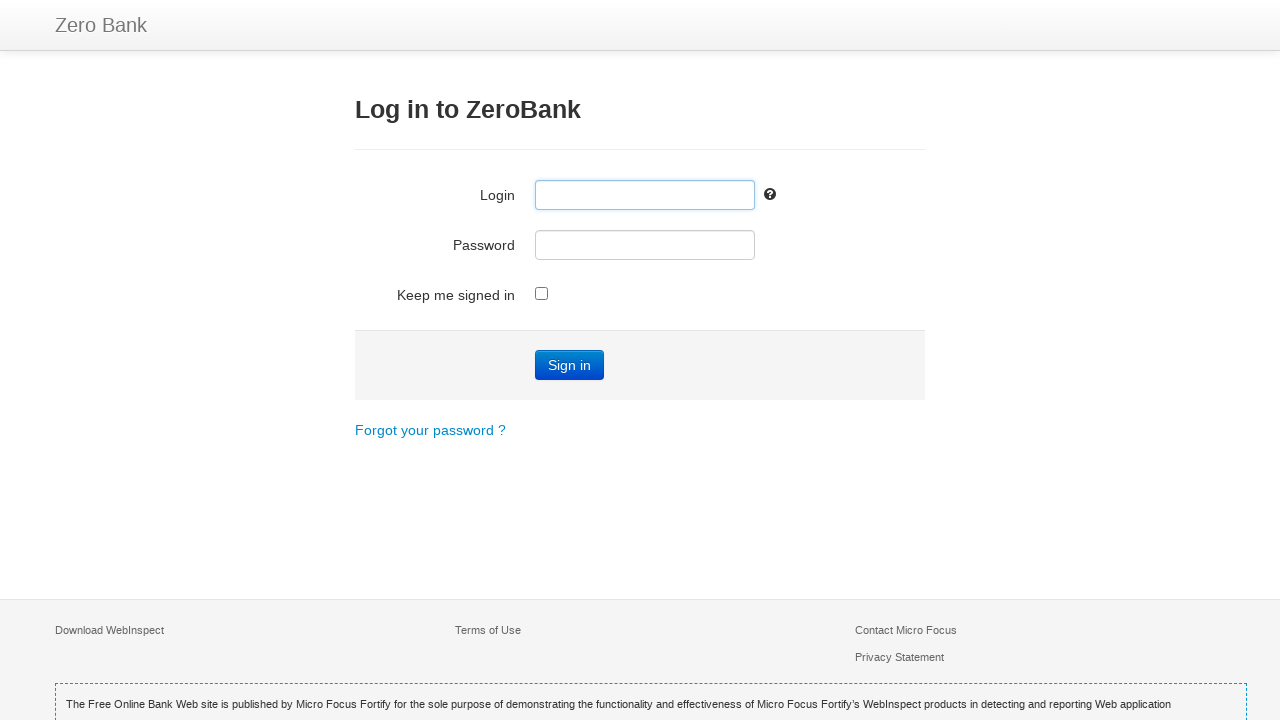

Located 'Forgot your password' link element
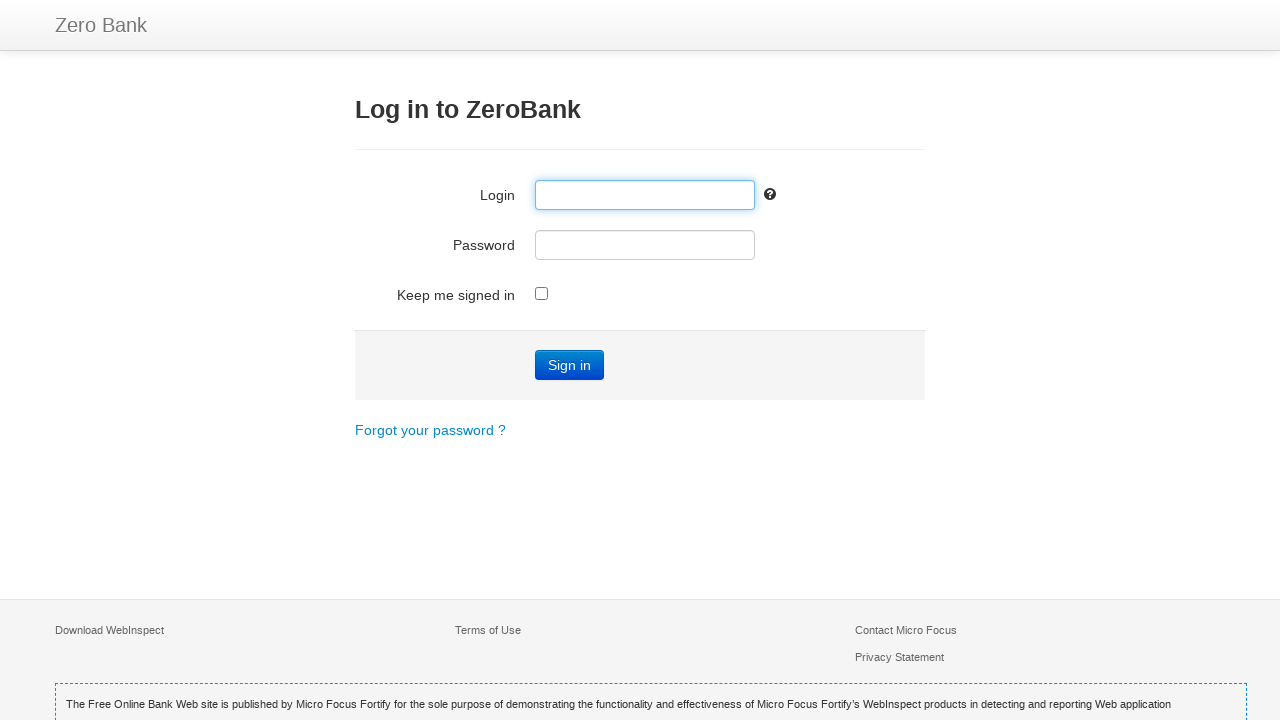

'Forgot your password' link is now visible
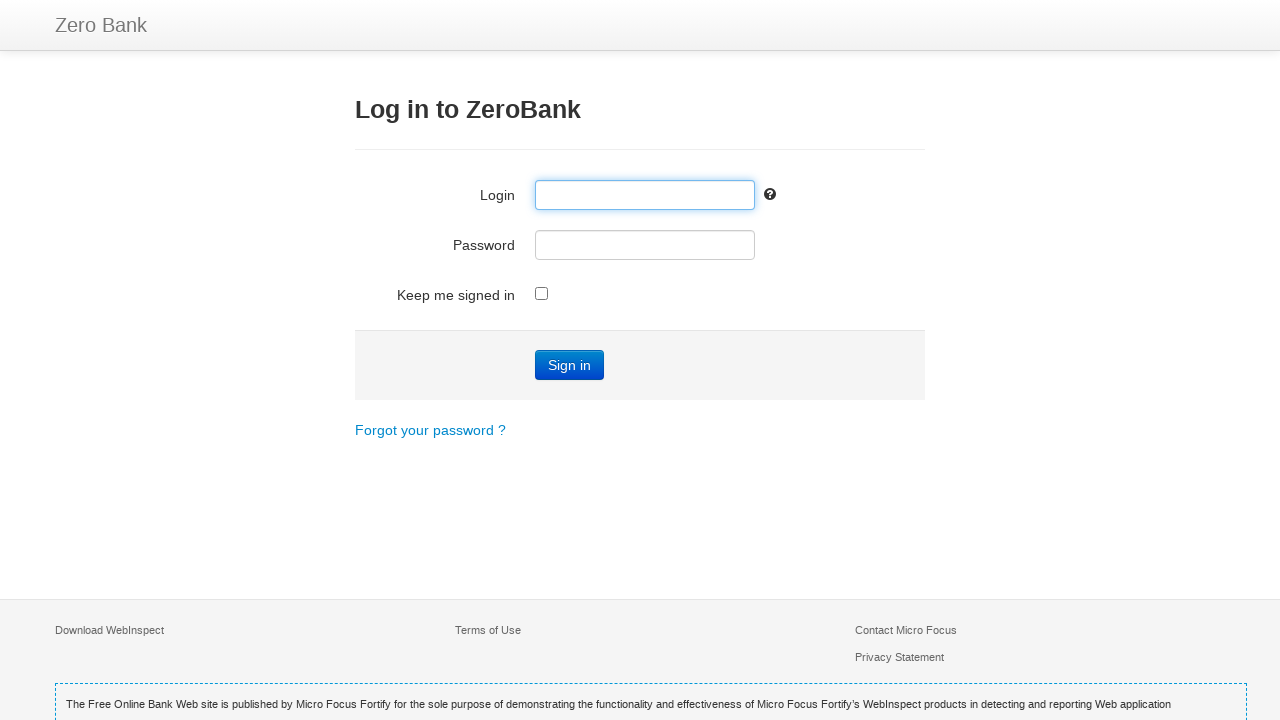

Retrieved href attribute: '/forgot-password.html'
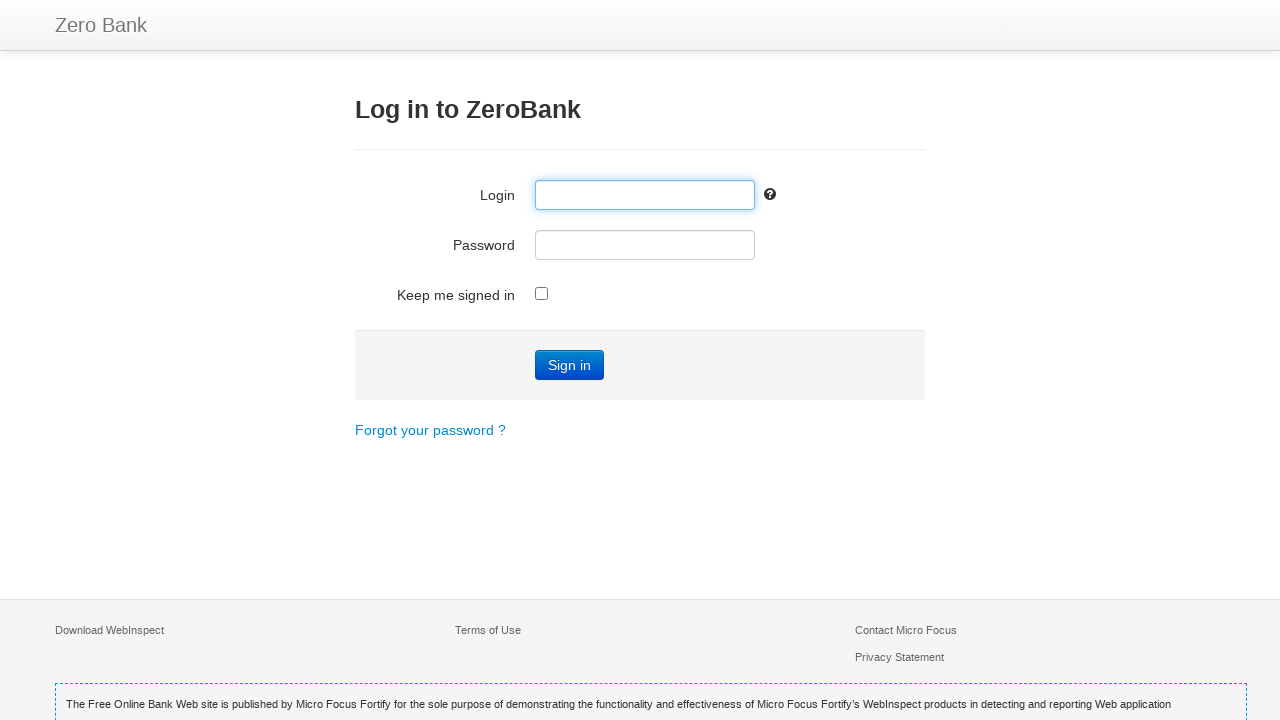

Verified that href contains expected path '/forgot-password.html'
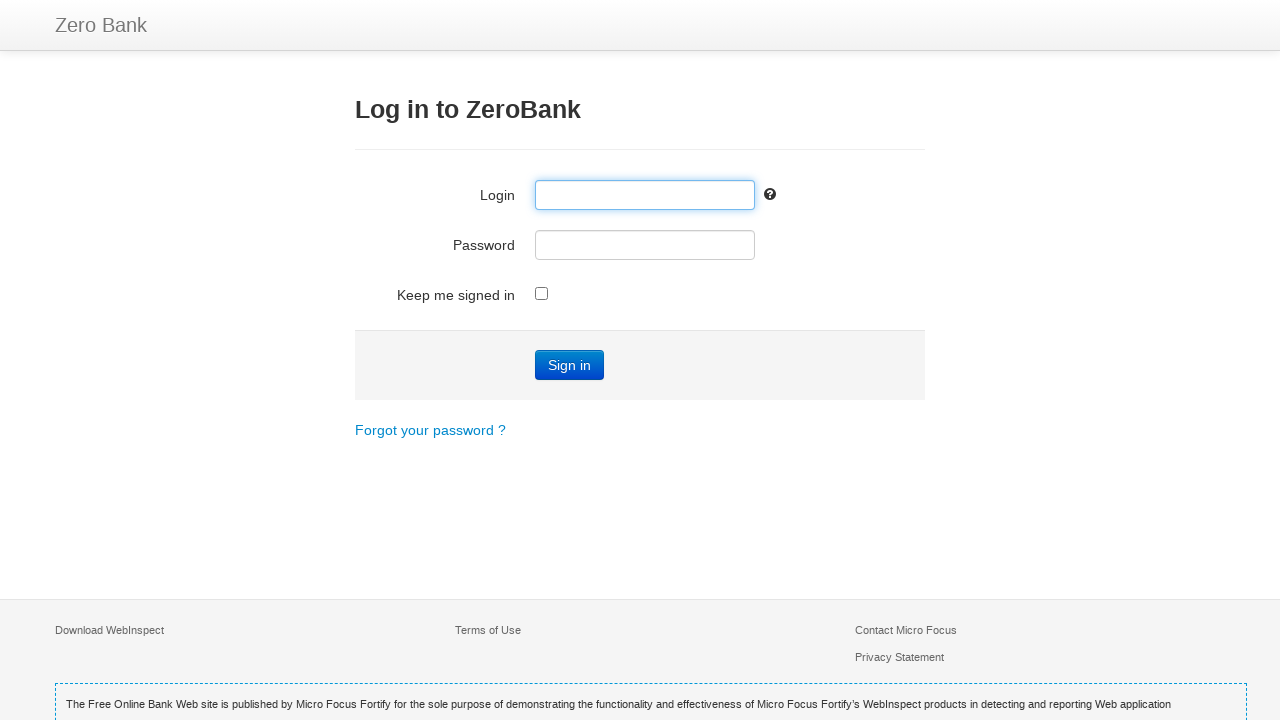

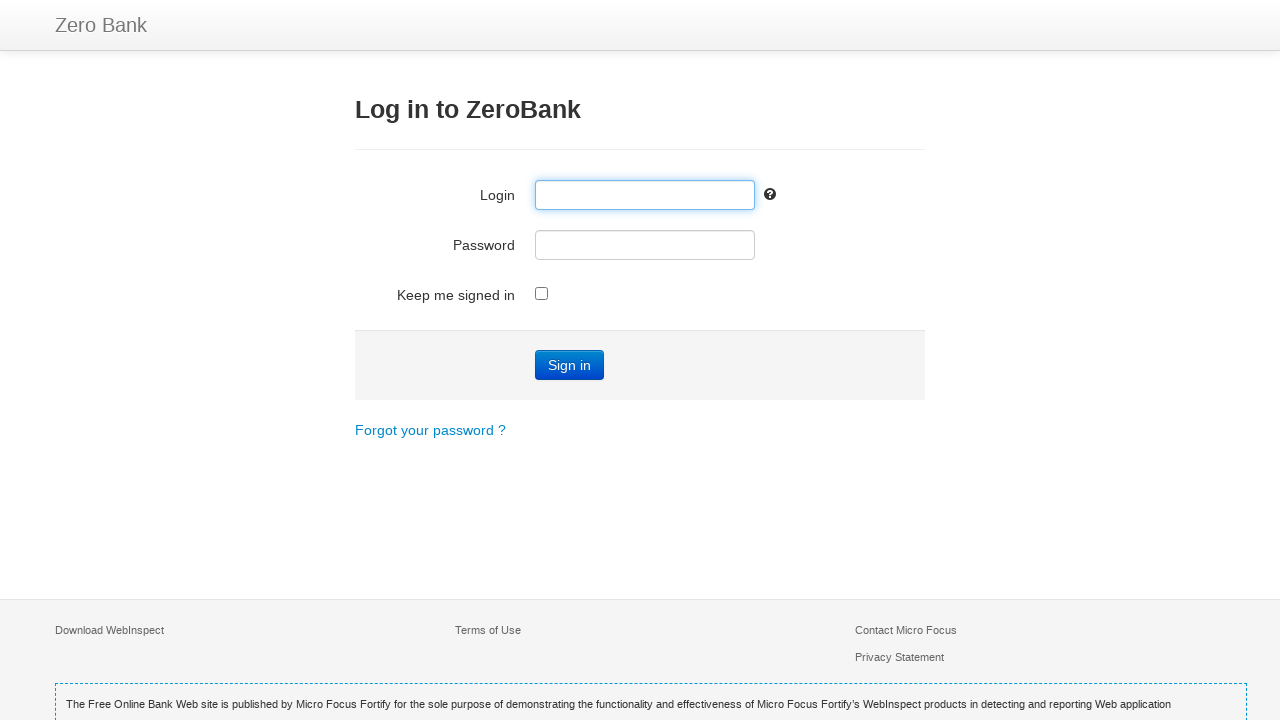